Tests handling a simple JavaScript alert by triggering it and accepting it

Starting URL: https://www.hyrtutorials.com/p/alertsdemo.html

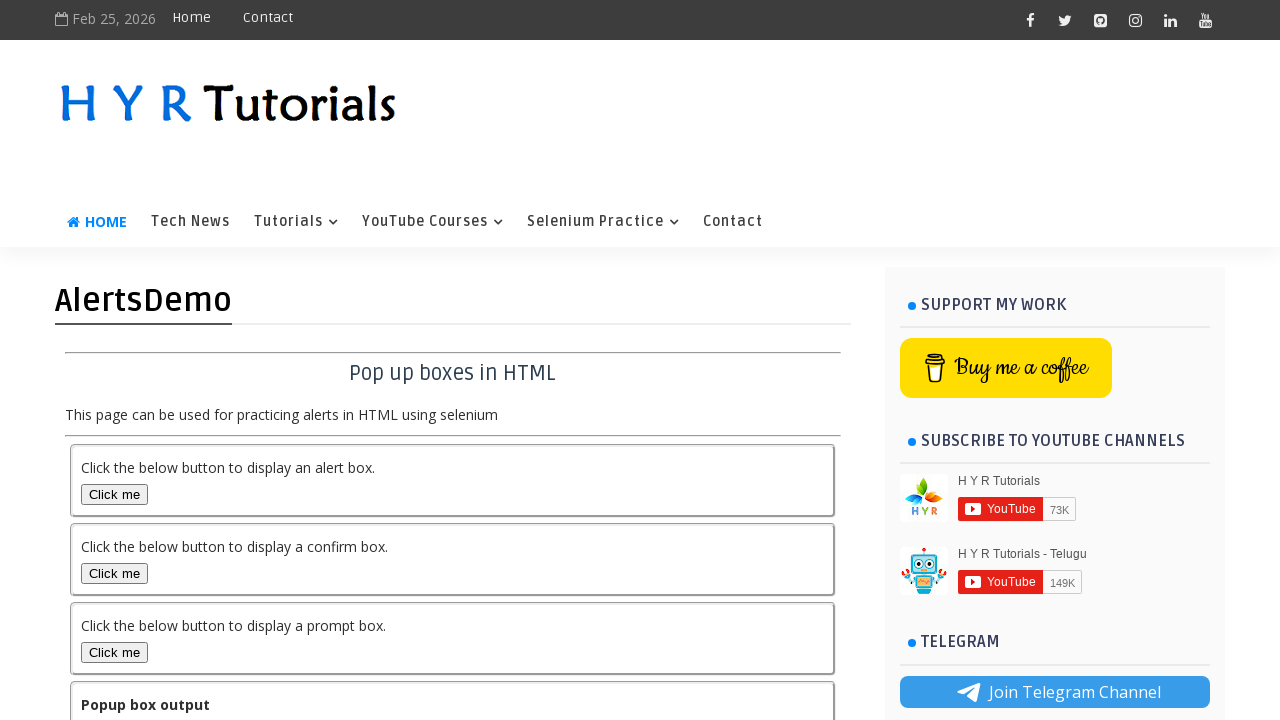

Navigated to alerts demo page
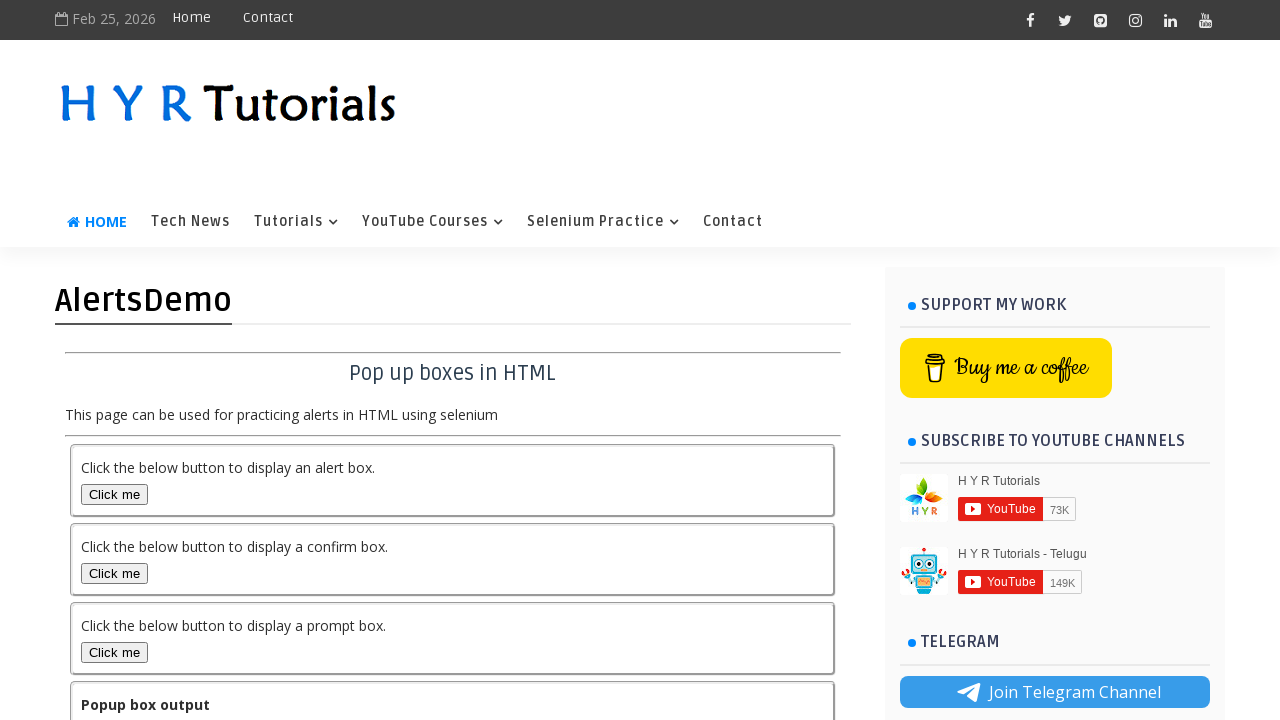

Clicked button to trigger simple JavaScript alert at (114, 494) on #alertBox
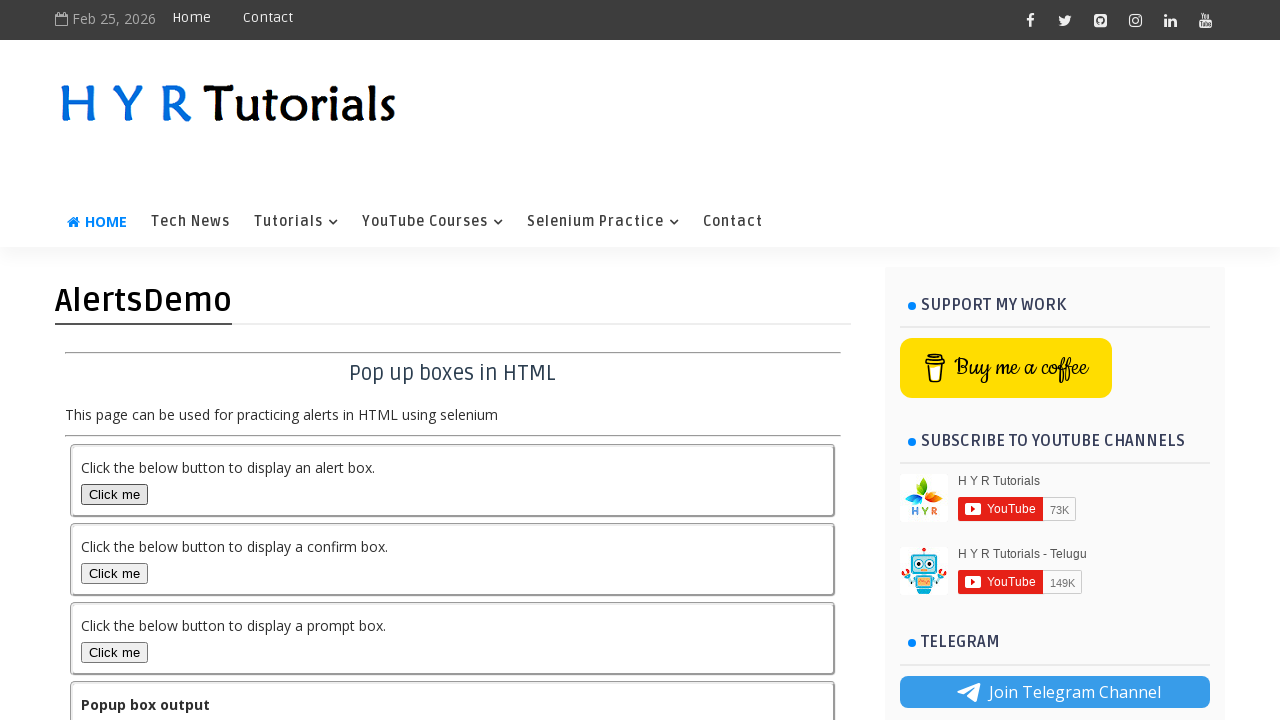

Accepted the simple alert dialog
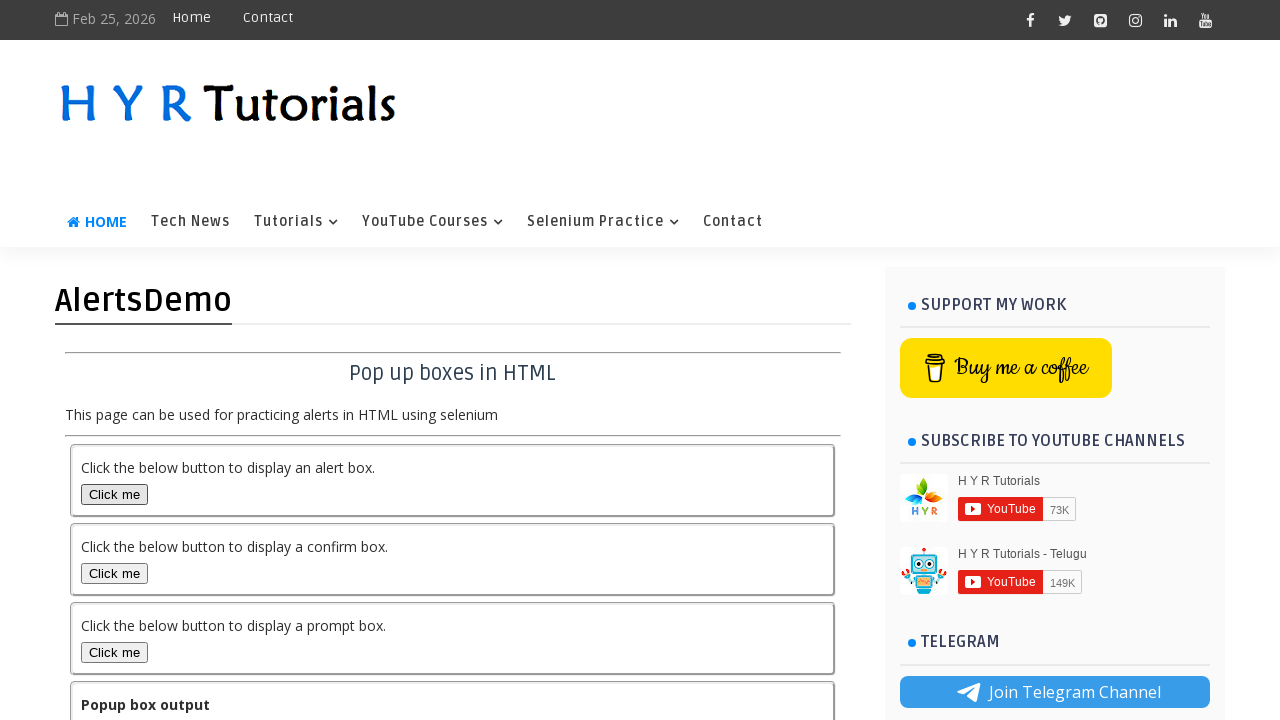

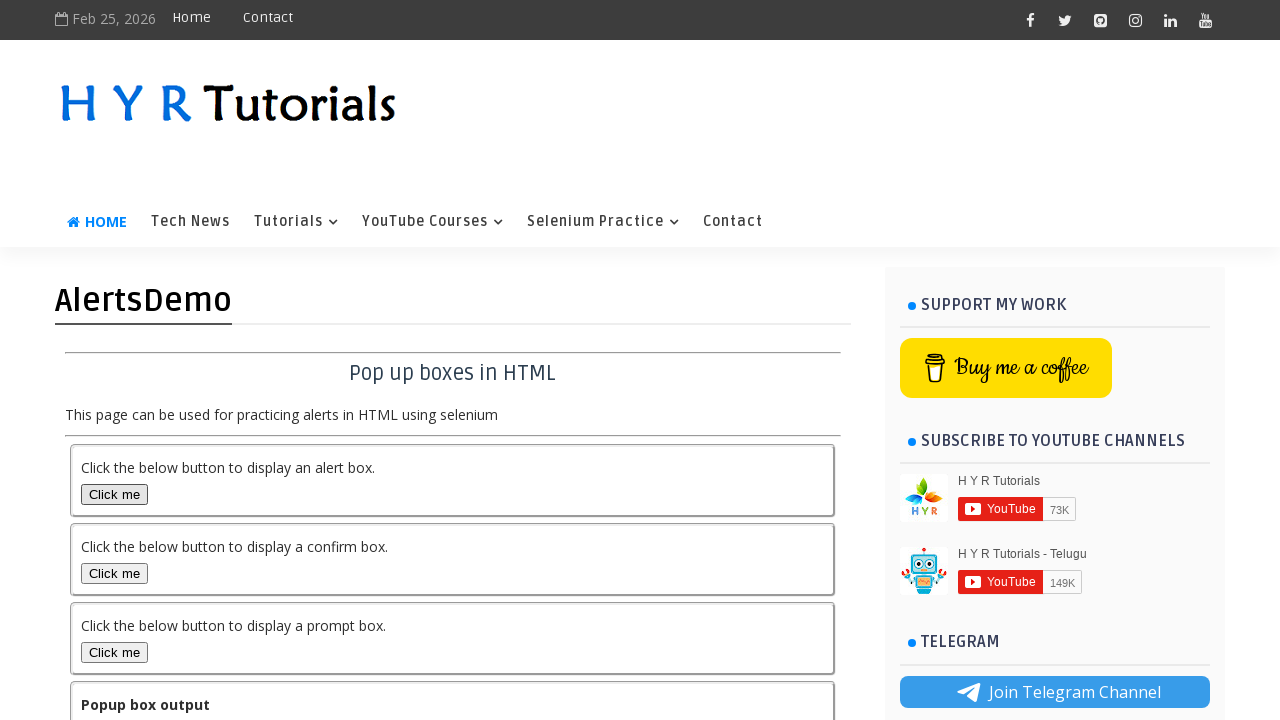